Tests the greet-a-cat page by verifying the greeting message is present

Starting URL: https://cs1632.appspot.com/

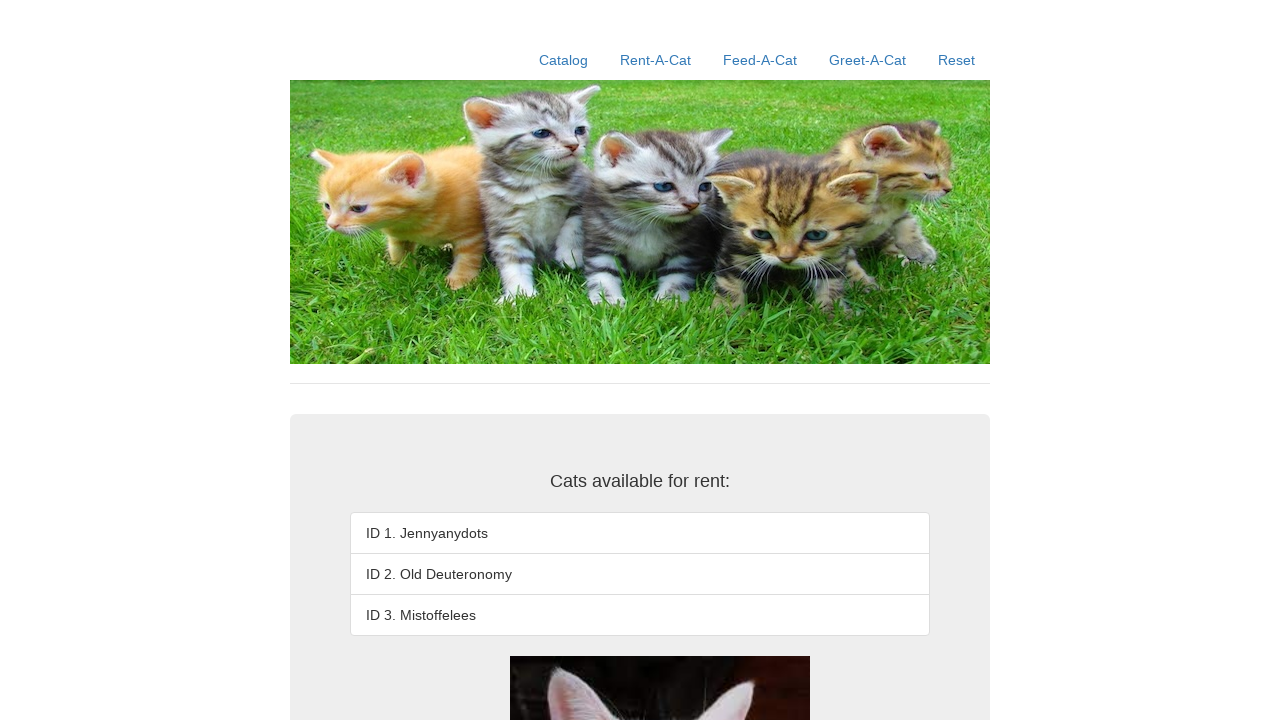

Reset state by clearing cookies
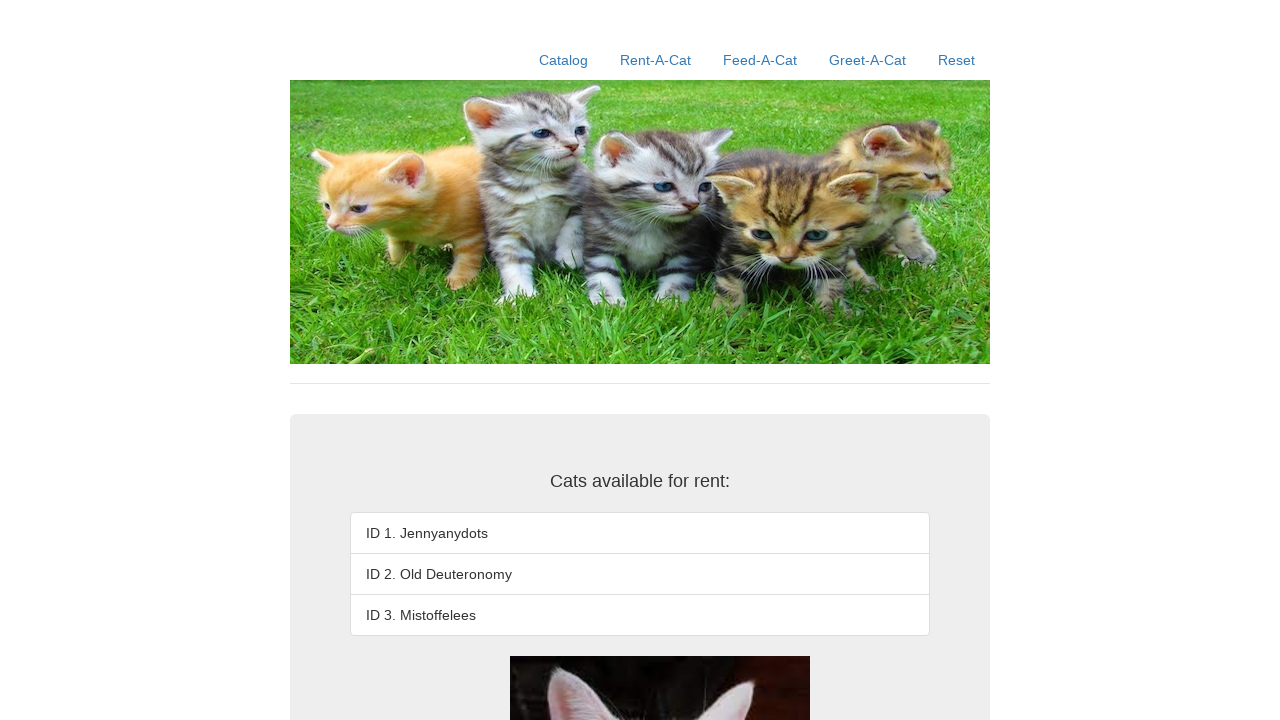

Clicked on greet-a-cat link at (868, 60) on xpath=//a[contains(@href, '/greet-a-cat')]
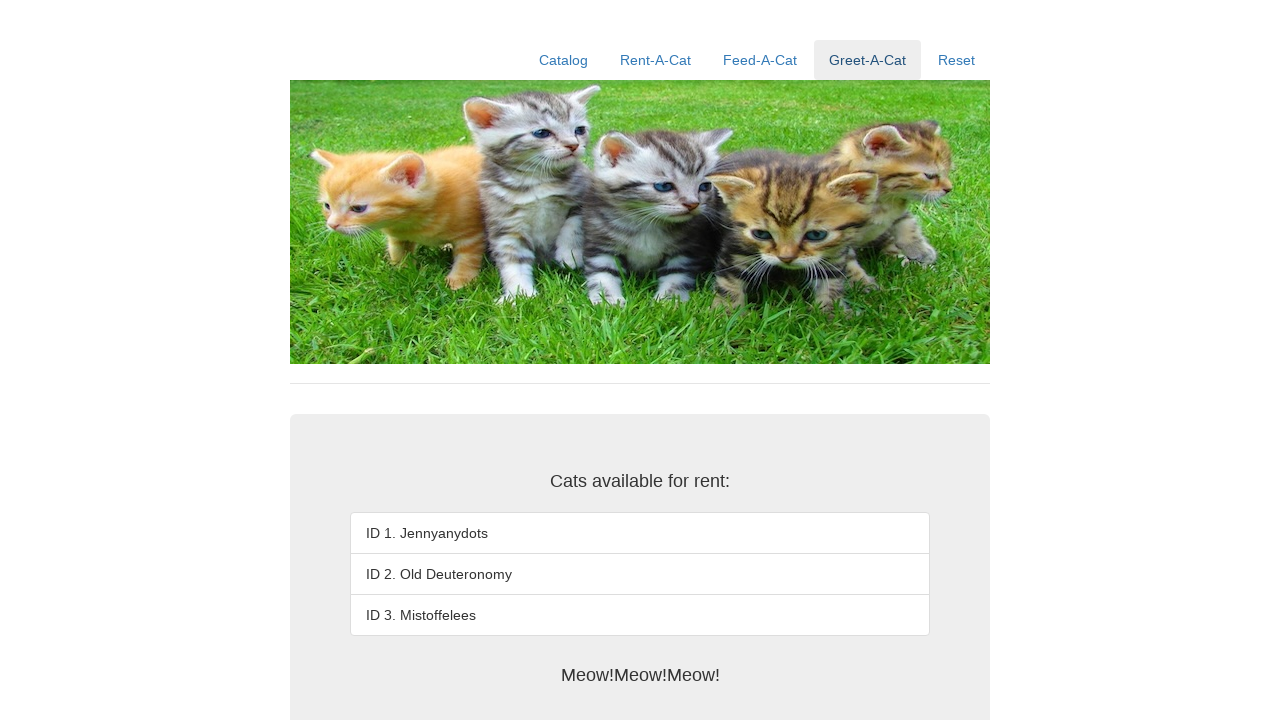

Verified greeting message 'Meow!Meow!Meow!' is present on page
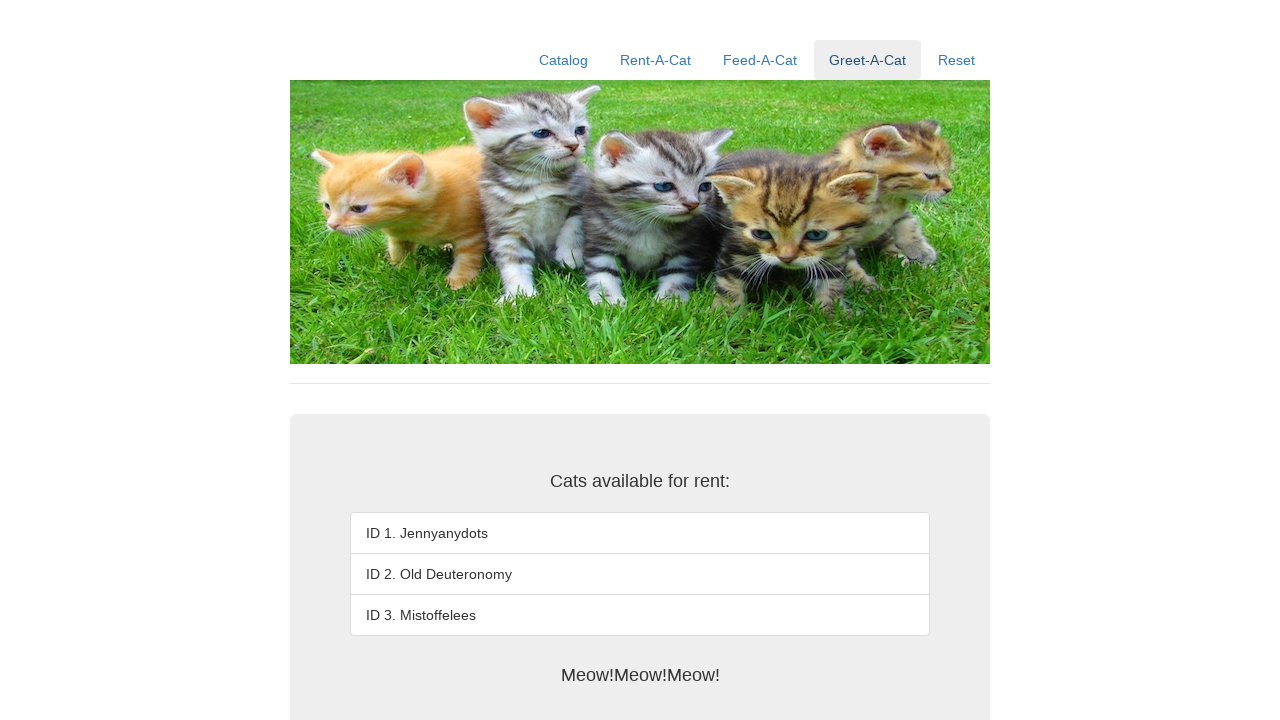

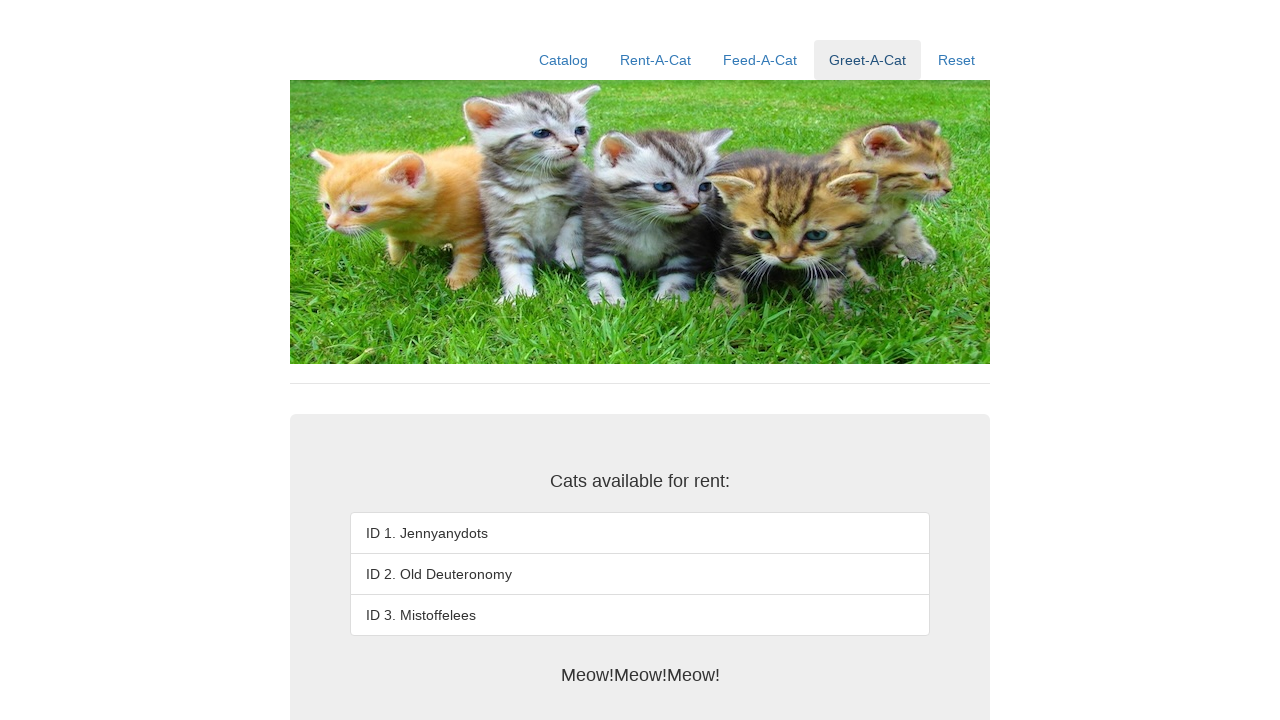